Tests dynamic content loading by clicking a start button and waiting for dynamically loaded text to appear on the page.

Starting URL: https://the-internet.herokuapp.com/dynamic_loading/1

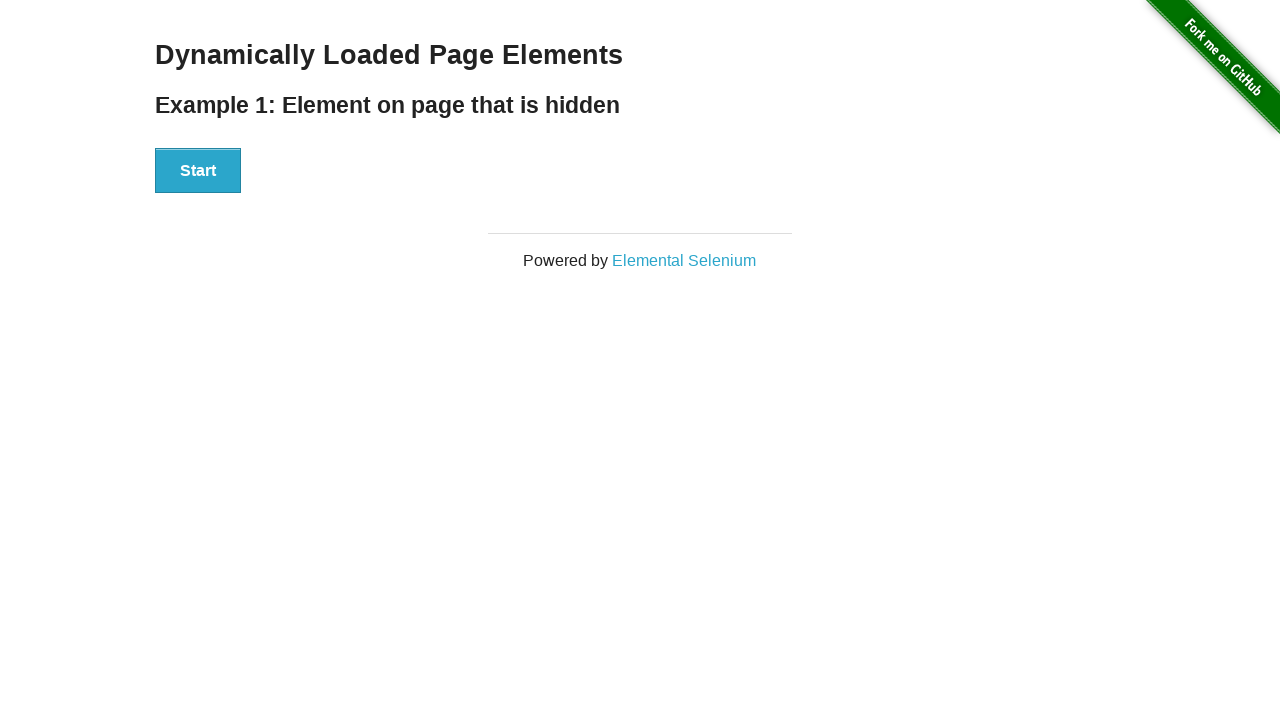

Clicked start button to trigger dynamic content loading at (198, 171) on xpath=//div[@id='start']//button
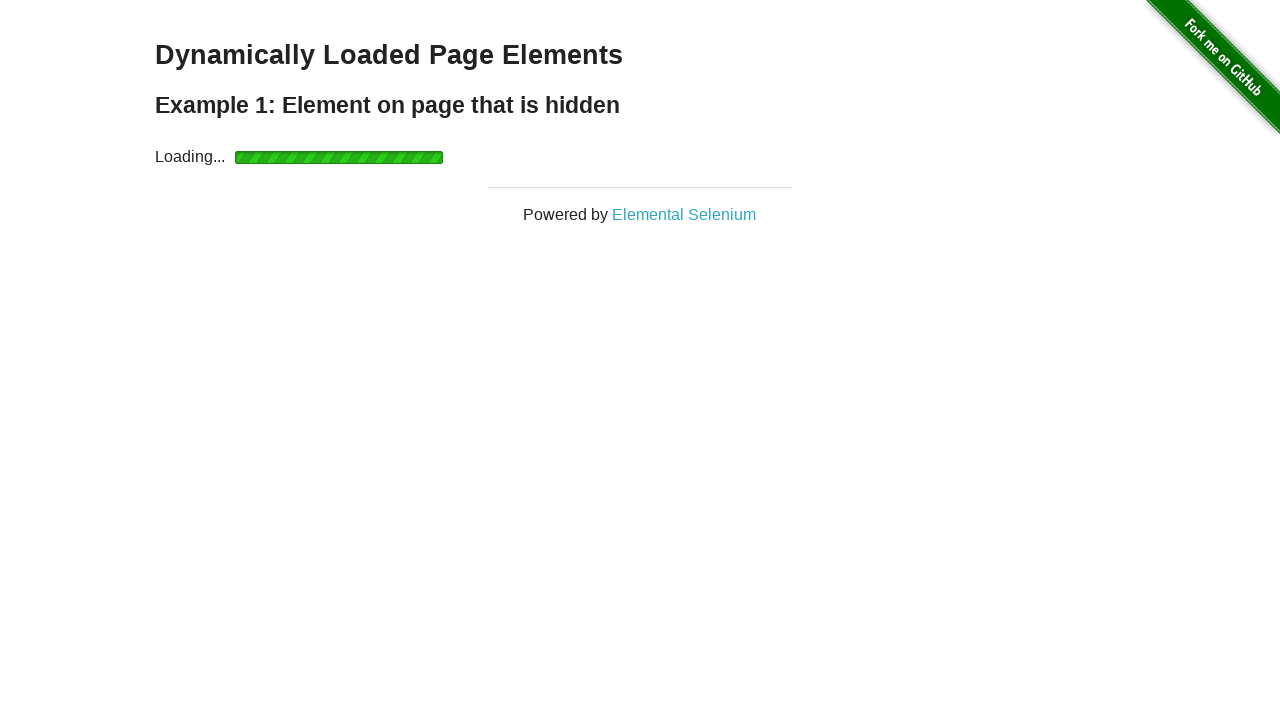

Waited for dynamically loaded text element to appear
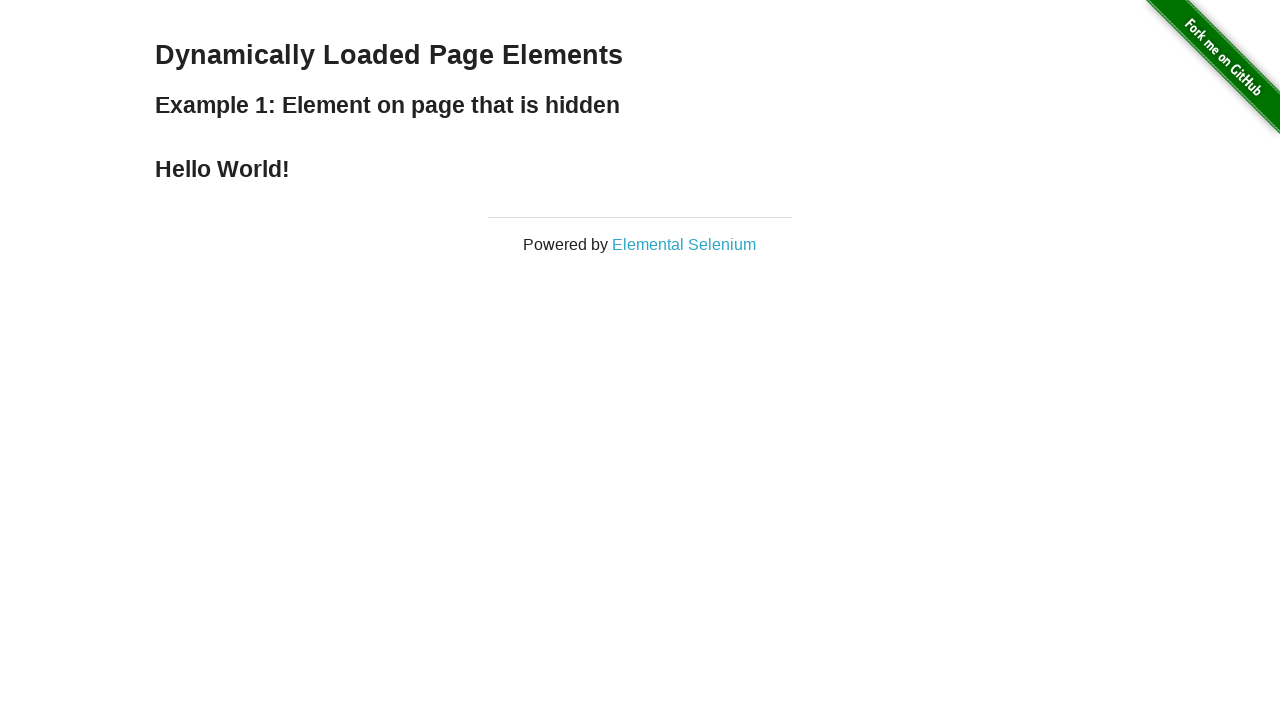

Verified dynamically loaded text element is visible
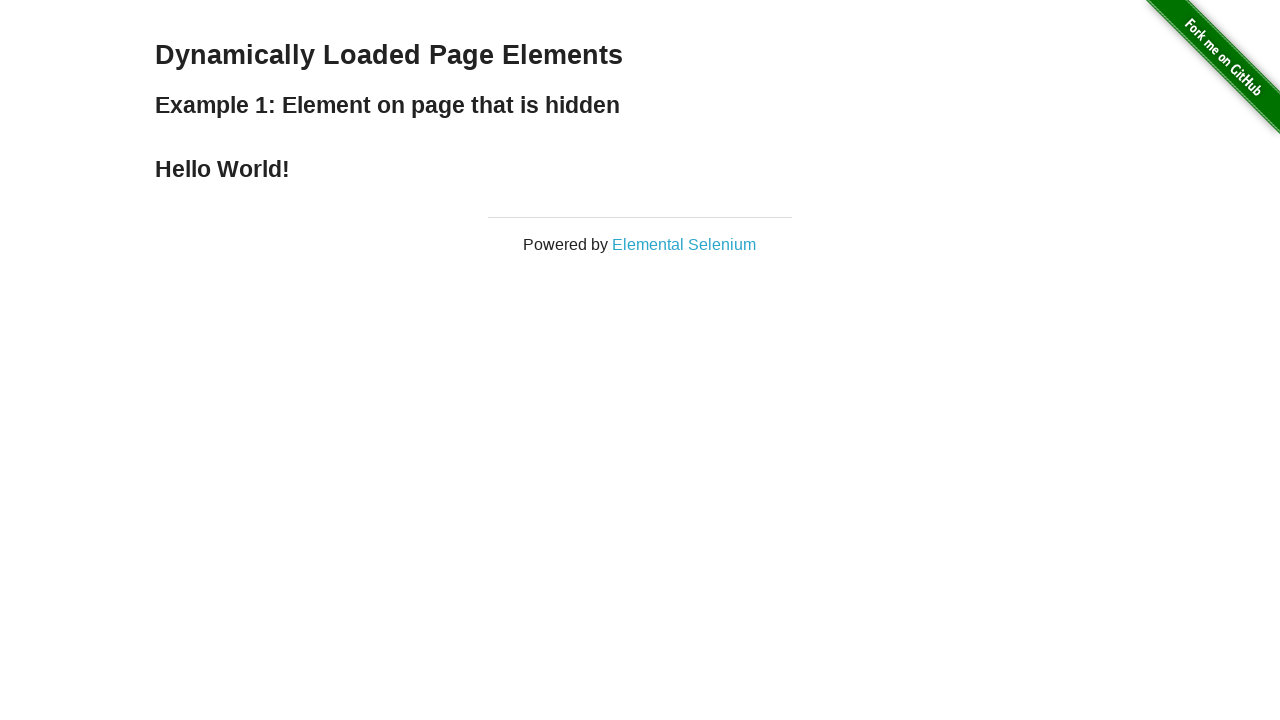

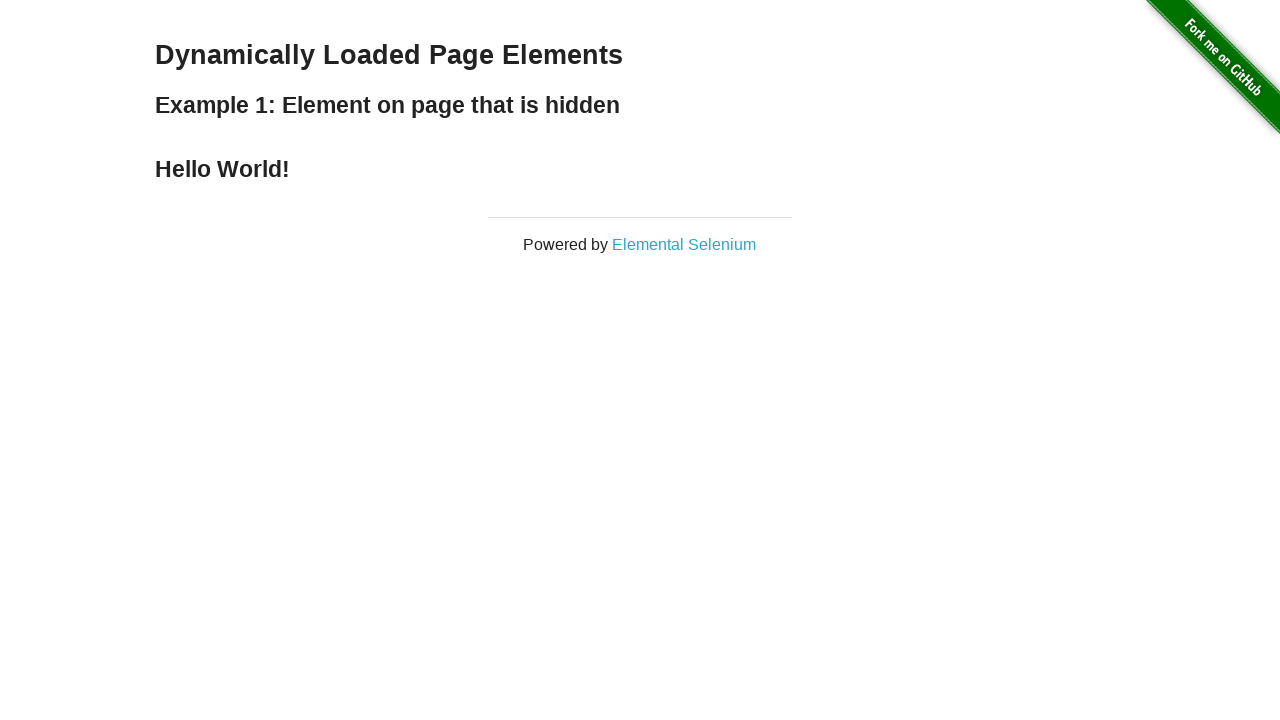